Tests the Browser Windows feature on DemoQA by clicking the Alerts Frame Windows card, then clicking the New Tab button and verifying a new tab opens with the expected content.

Starting URL: https://demoqa.com/

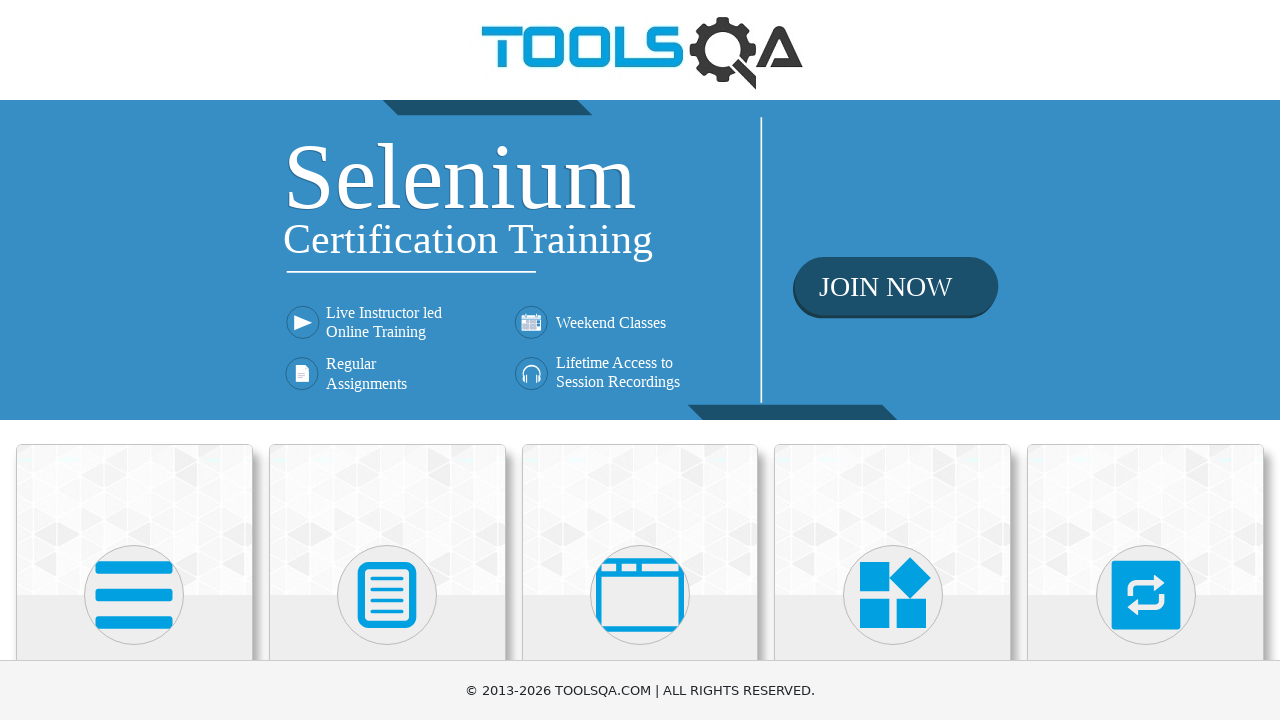

Scrolled Alerts, Frame & Windows card into view
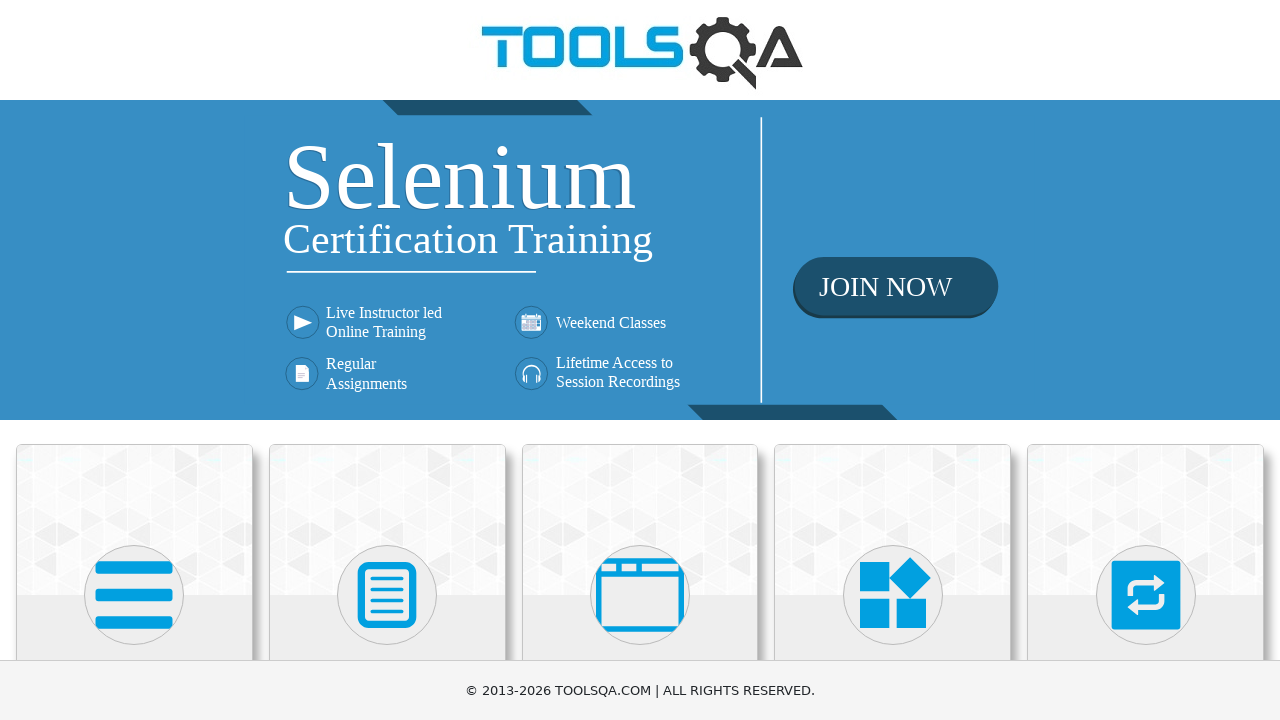

Clicked Alerts, Frame & Windows card at (640, 360) on text=Alerts, Frame & Windows >> nth=0
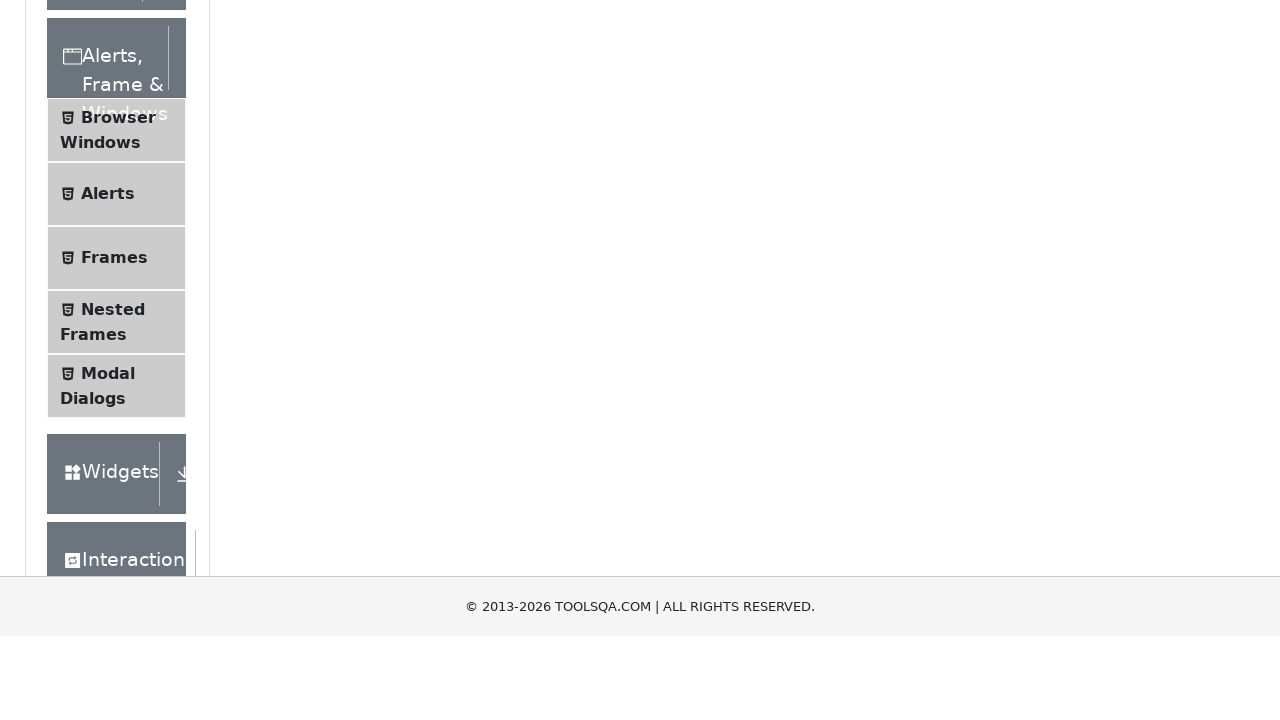

Clicked Browser Windows menu item at (118, 424) on text=Browser Windows
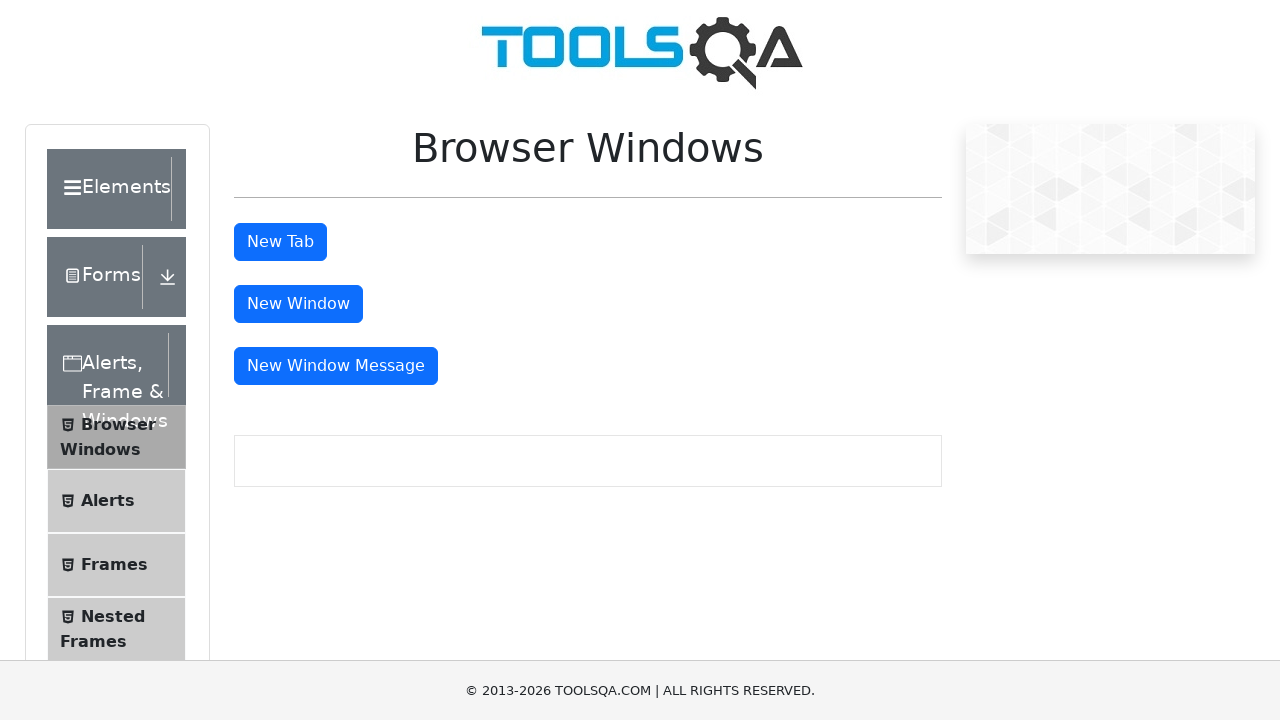

Clicked New Tab button at (280, 242) on #tabButton
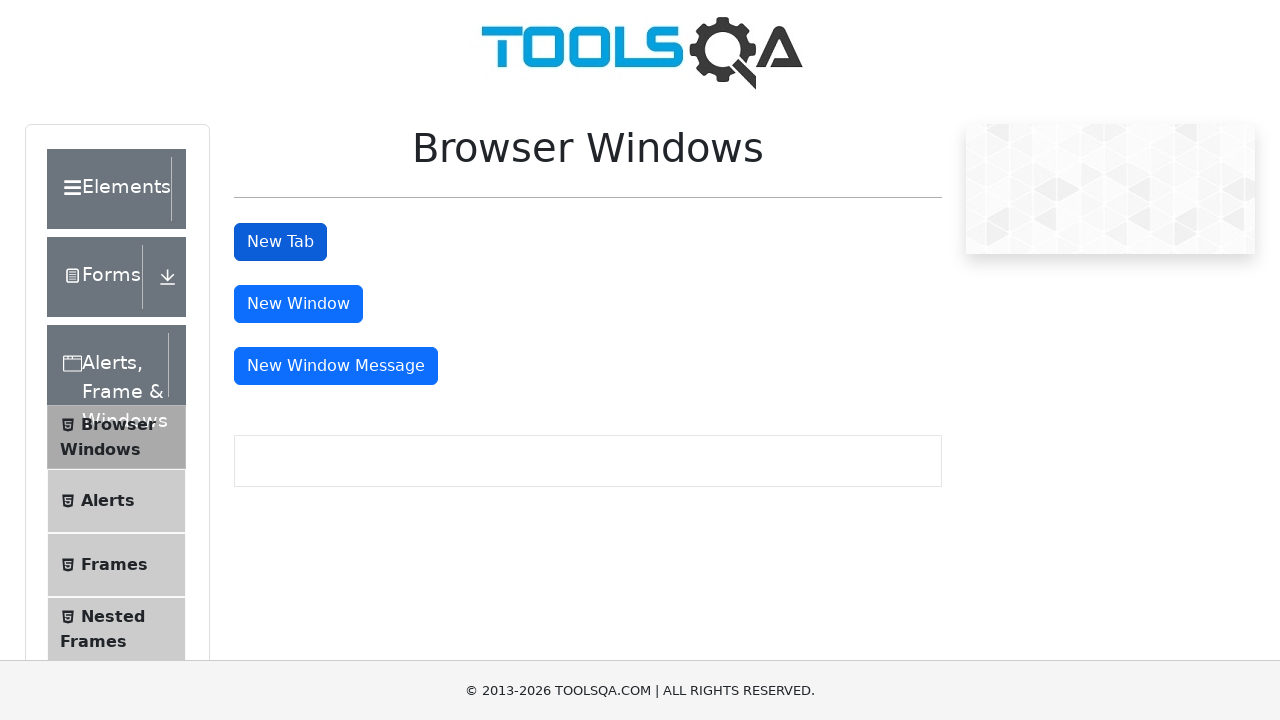

New tab loaded and ready
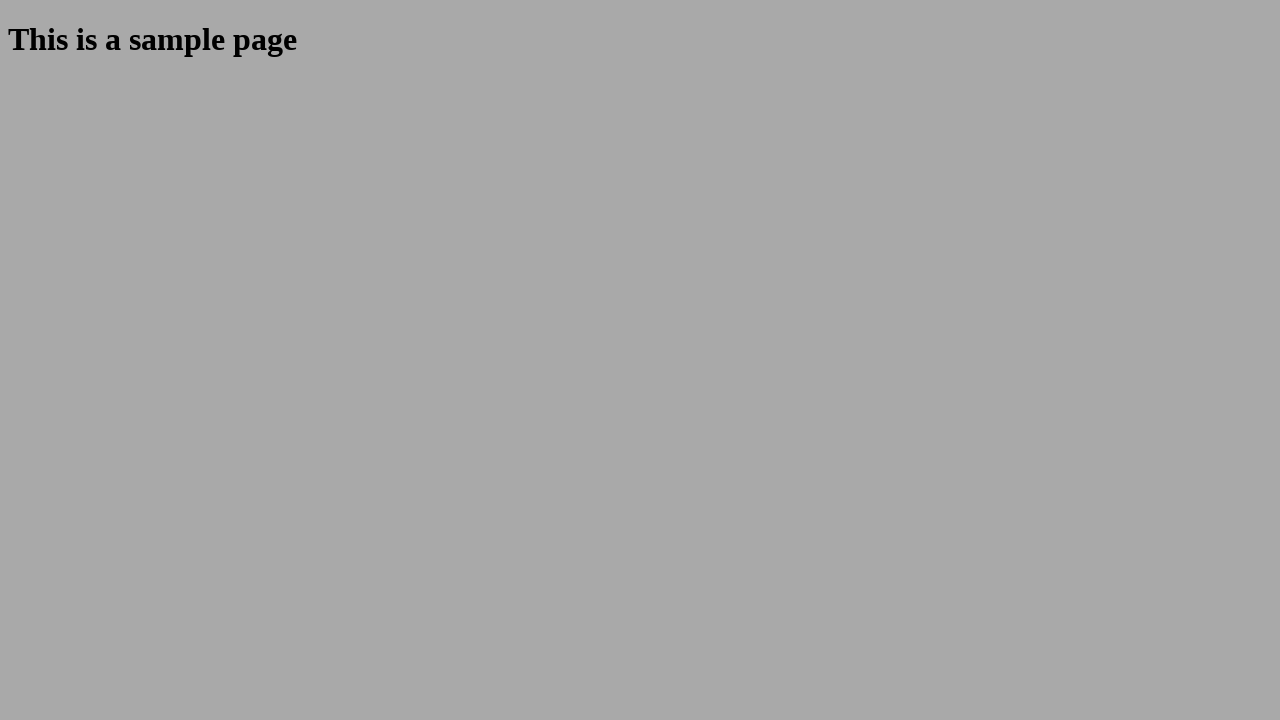

Verified sample page heading is present in new tab
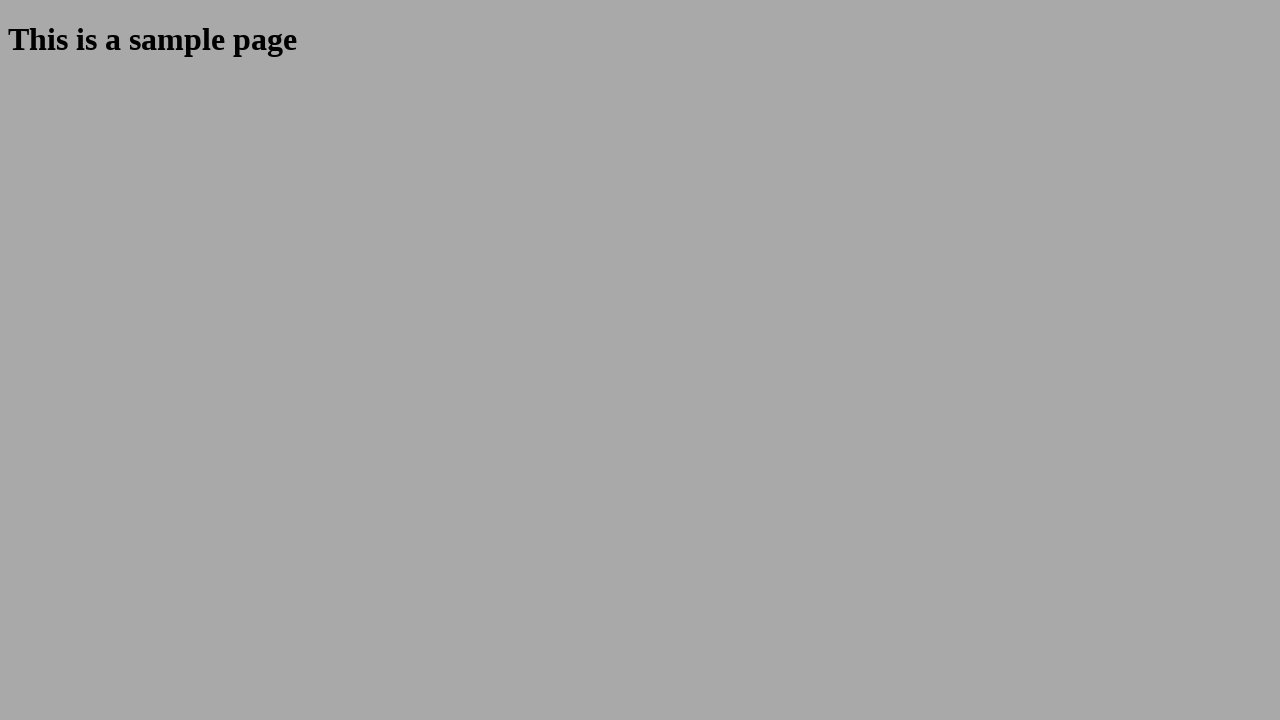

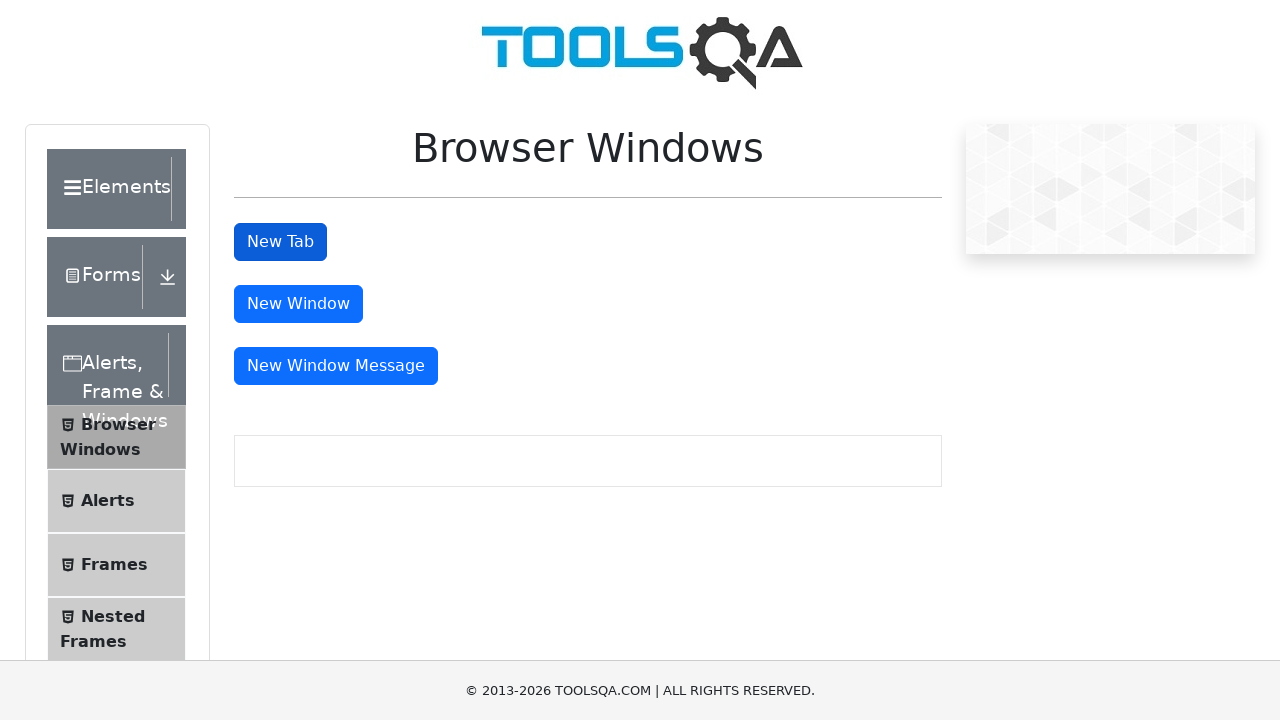